Tests dialog box handling by clicking the Alert Popup button and accepting the alert dialog that appears

Starting URL: https://practice-automation.com/popups/

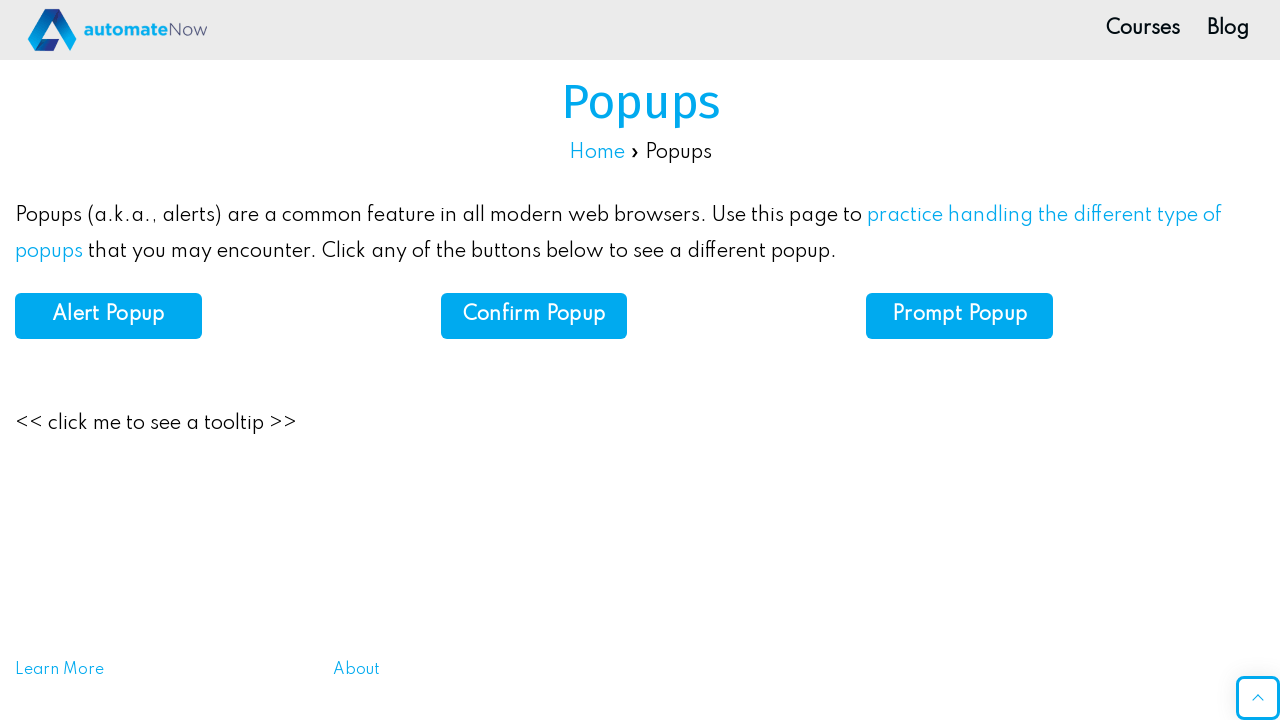

Set up dialog handler to automatically accept alerts
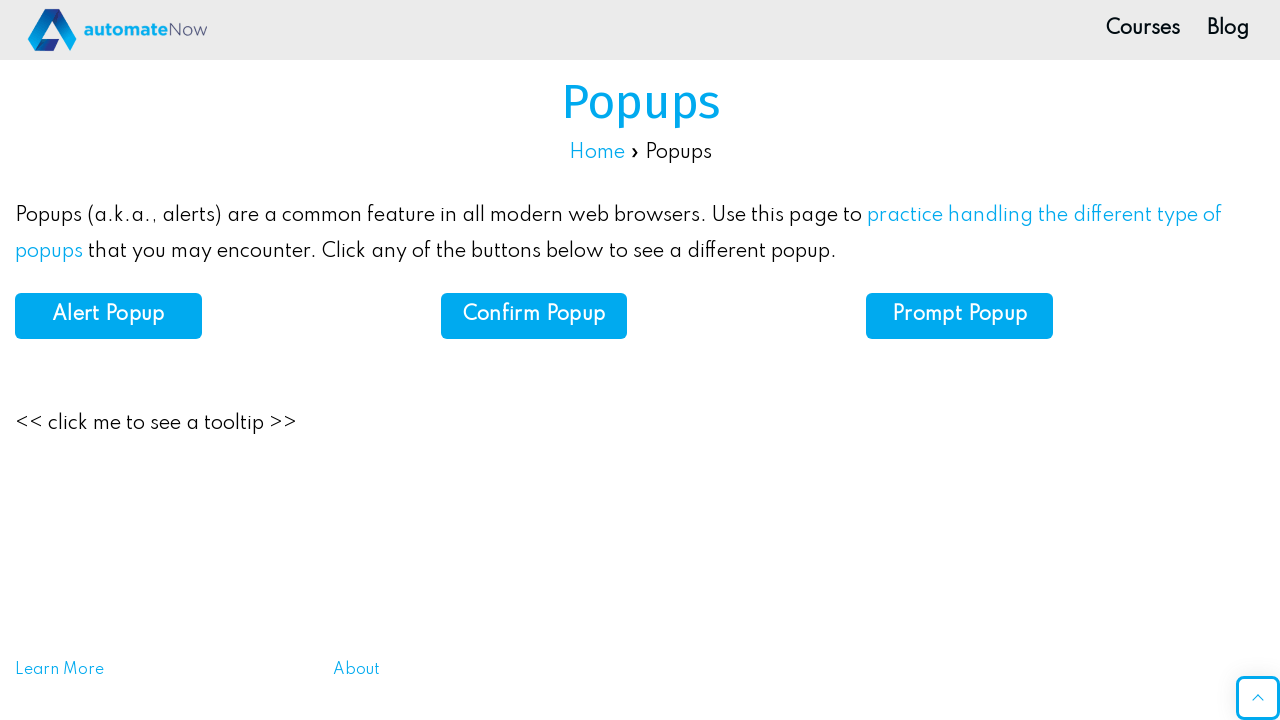

Clicked the Alert Popup button at (108, 316) on internal:role=button[name="Alert Popup"i] >> nth=0
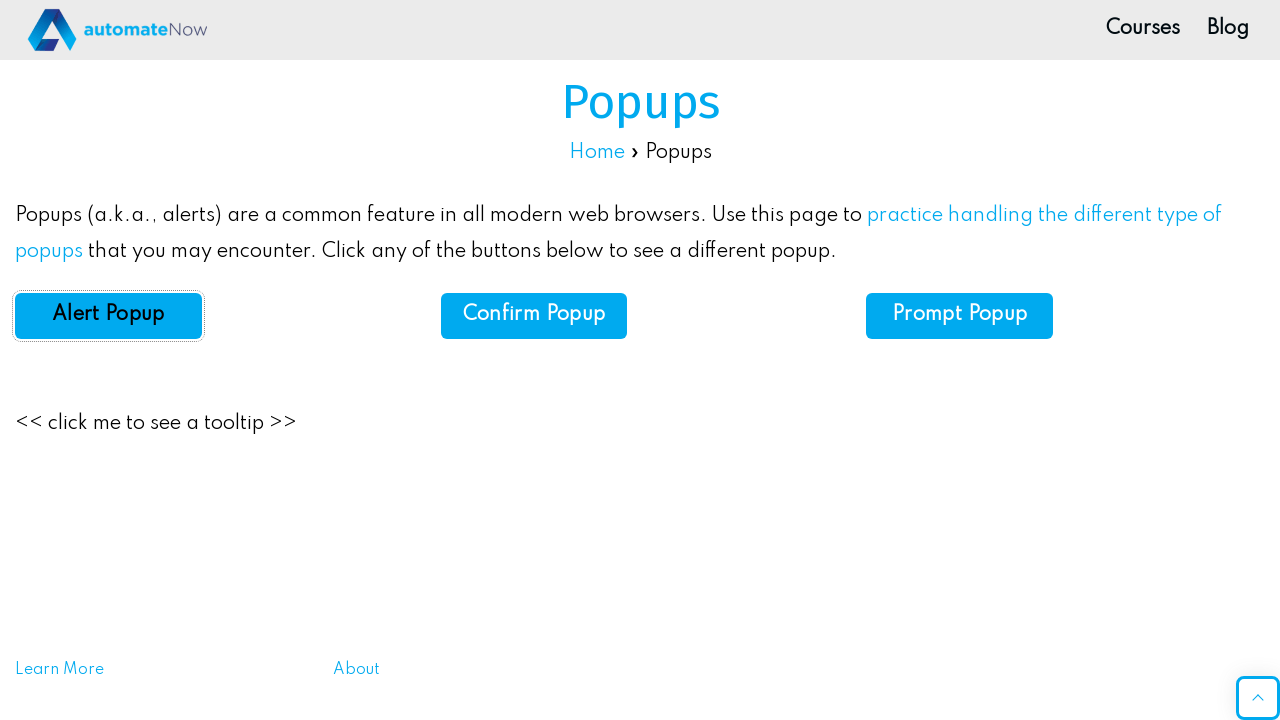

Waited for dialog interaction to complete
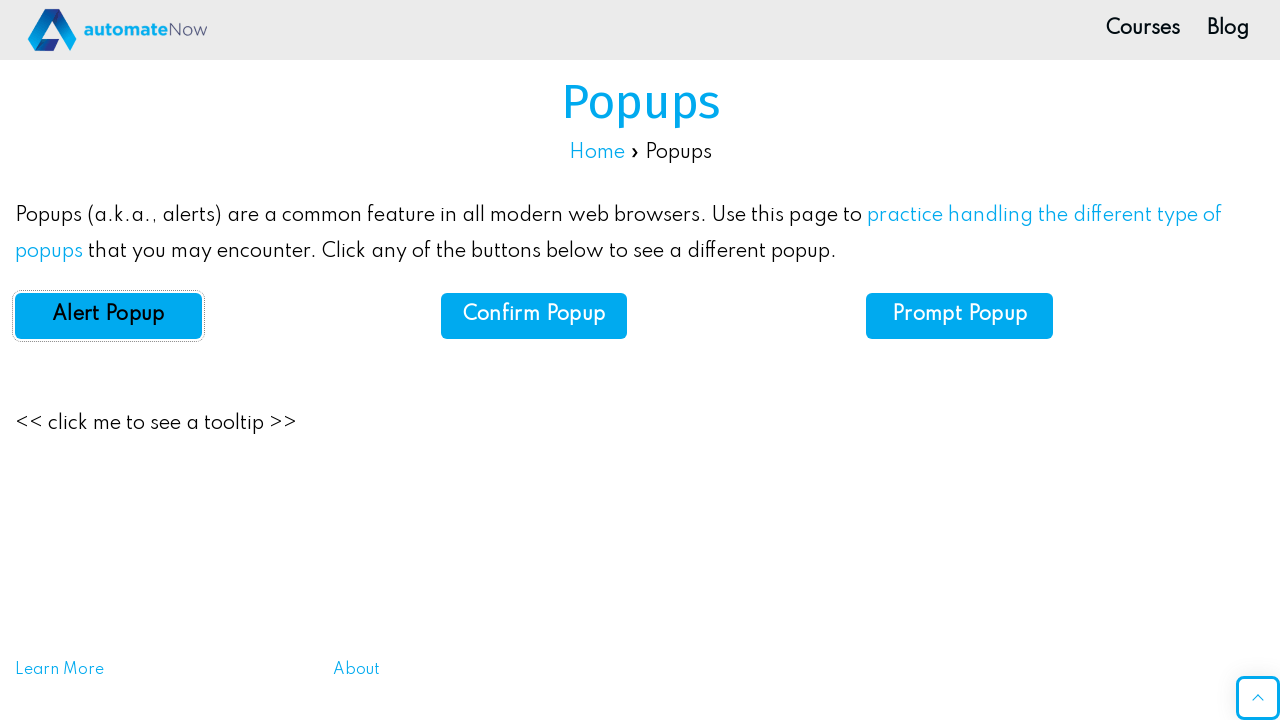

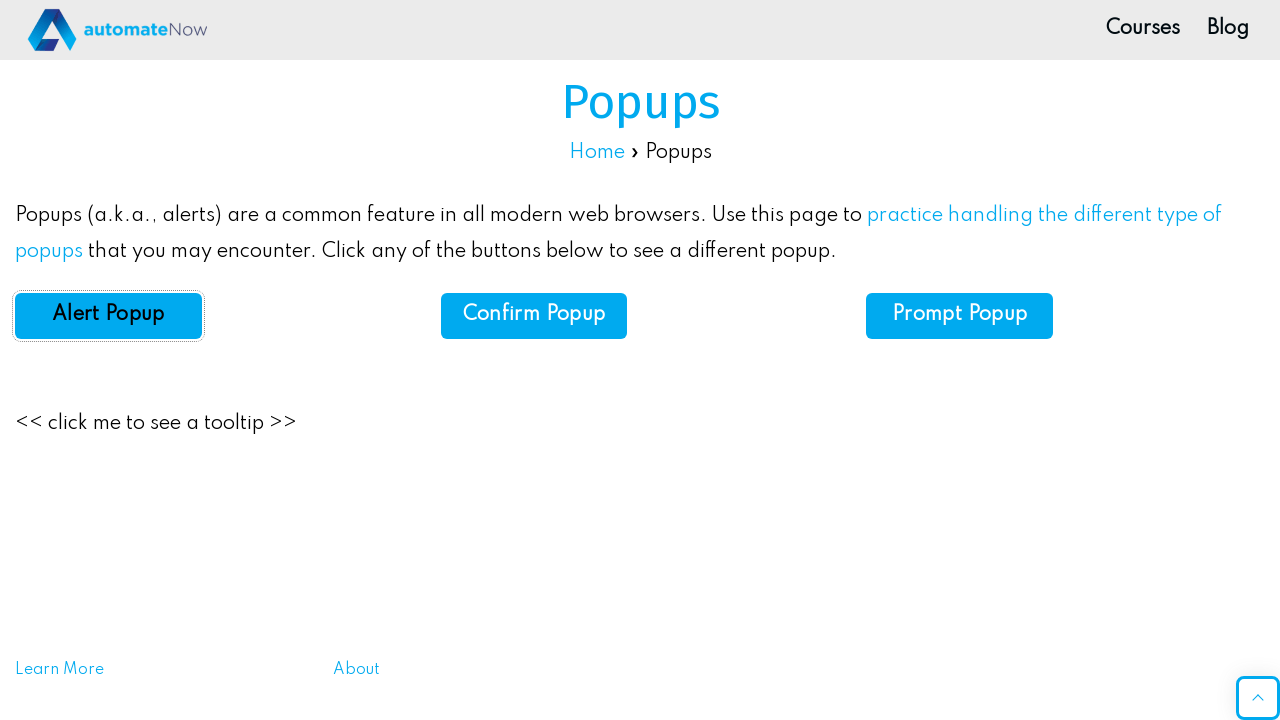